Tests checkbox functionality by clicking to select and unselect a checkbox, verifying its state after each action

Starting URL: https://rahulshettyacademy.com/AutomationPractice/

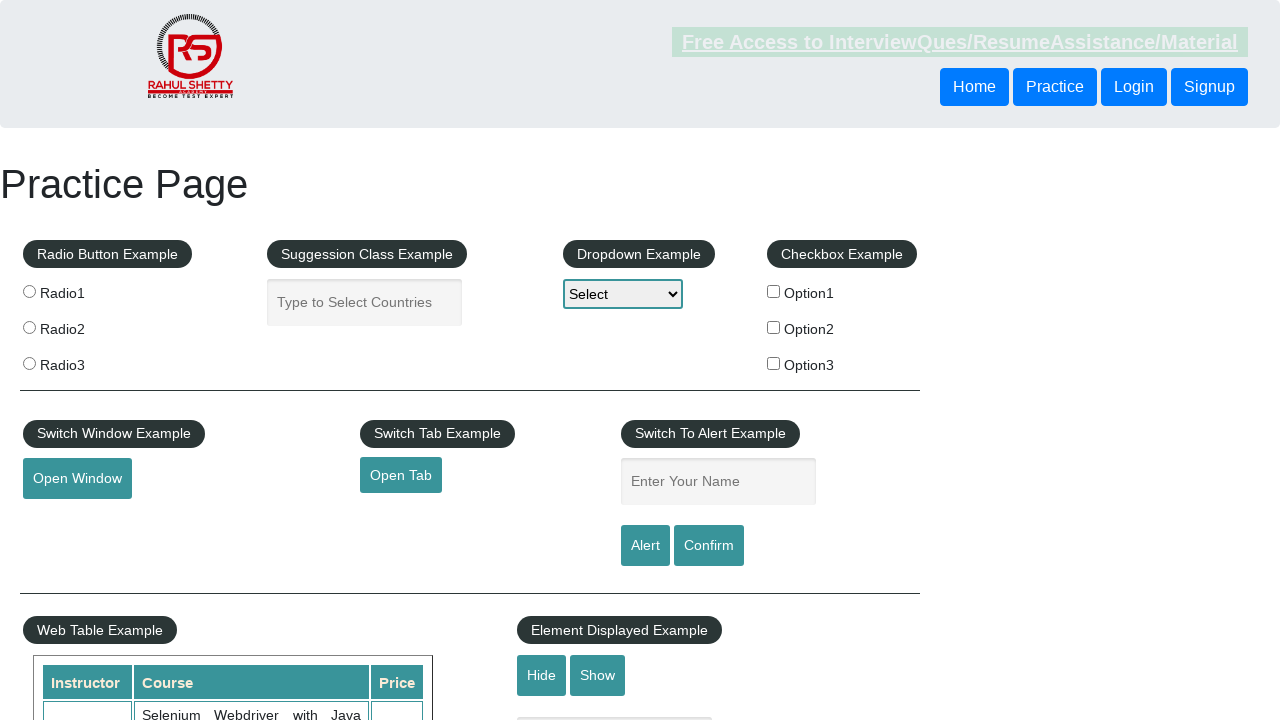

Clicked checkbox to select it at (774, 291) on input#checkBoxOption1
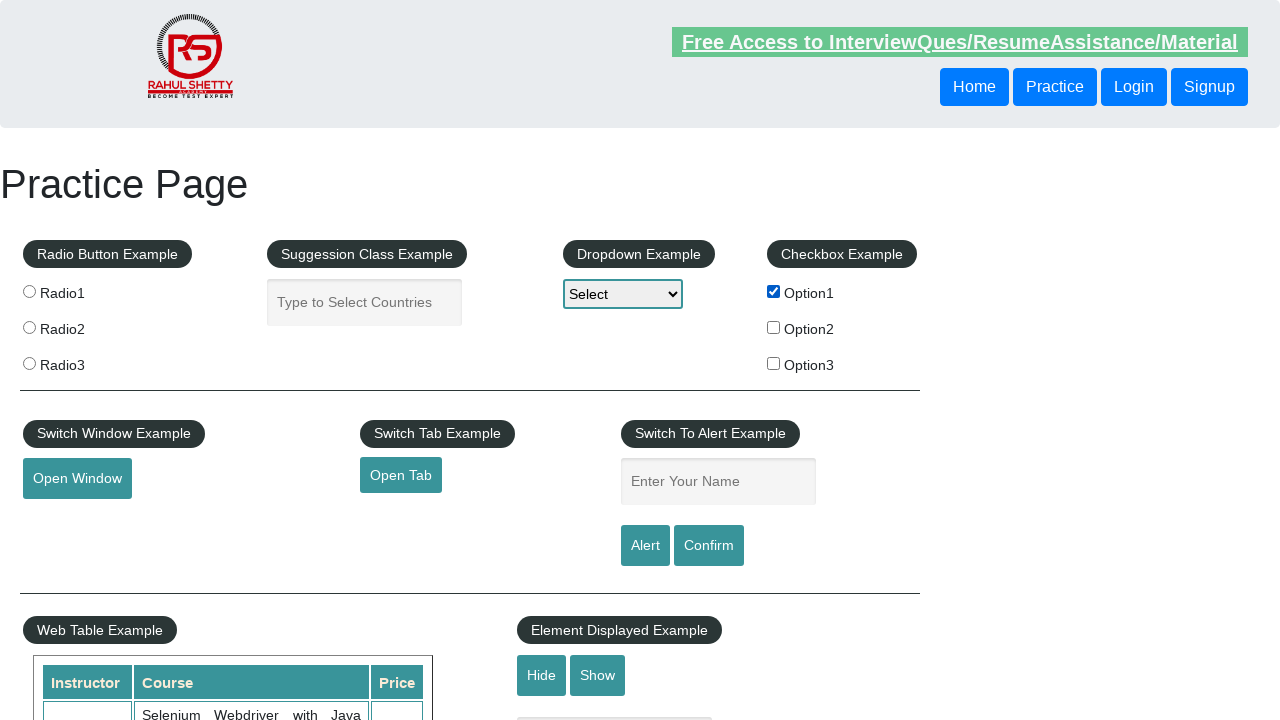

Verified checkbox is selected
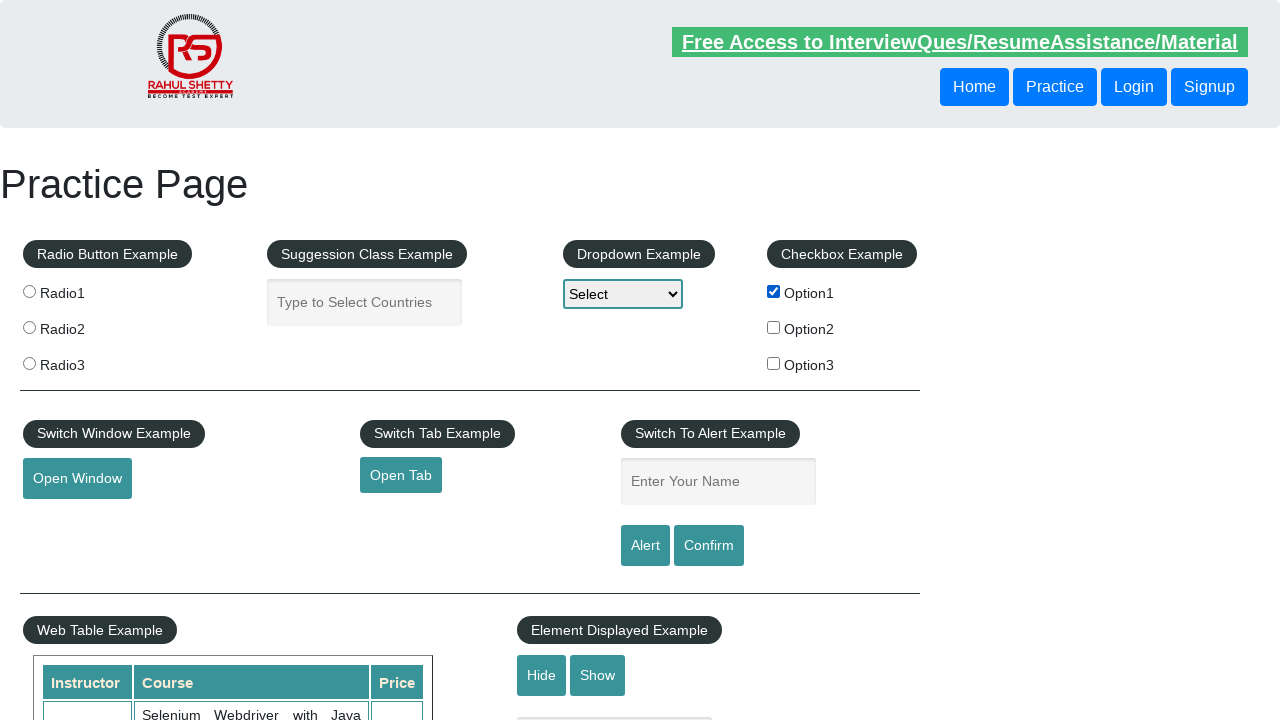

Waited 3 seconds before unchecking
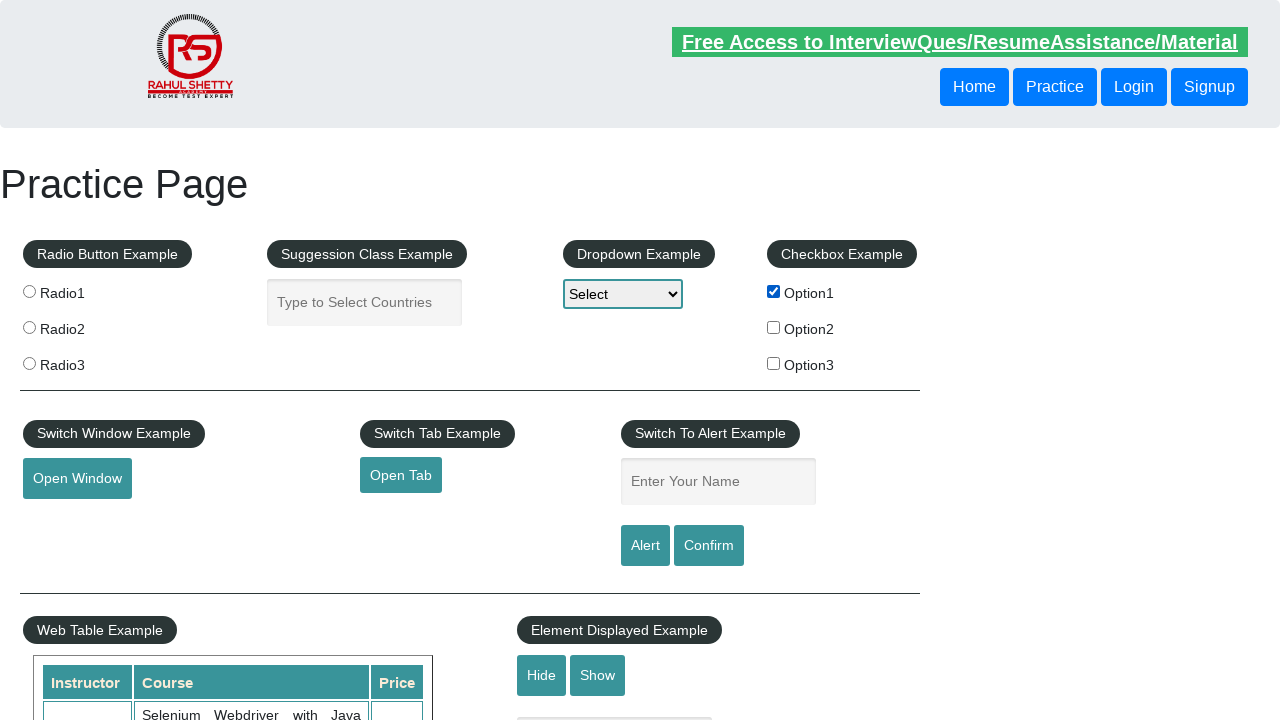

Clicked checkbox to unselect it at (774, 291) on input#checkBoxOption1
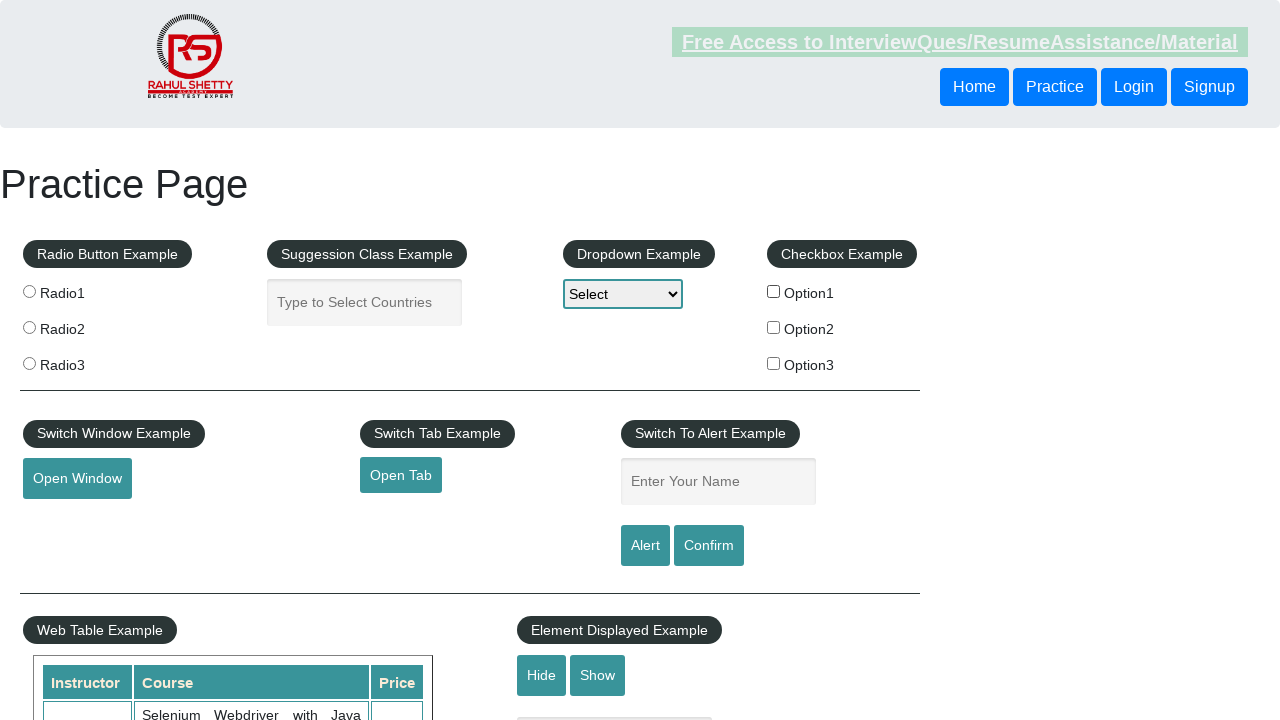

Verified checkbox is unselected
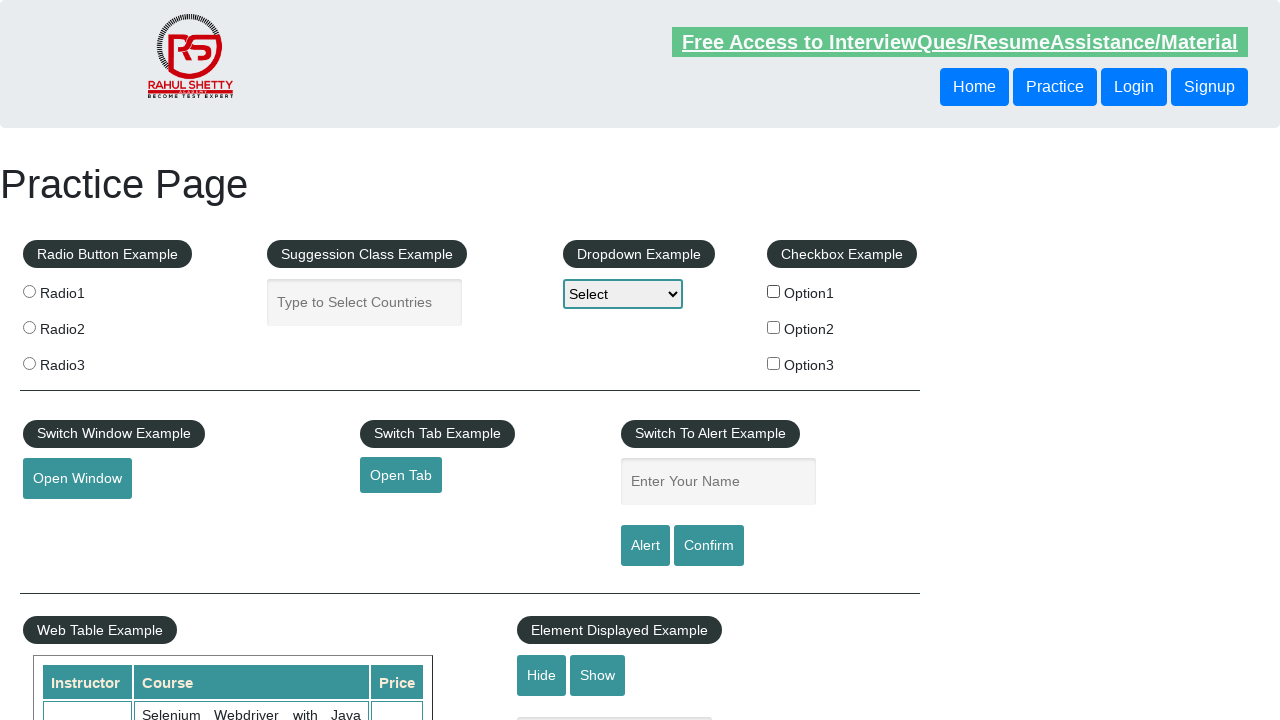

Found total of 3 checkboxes on the page
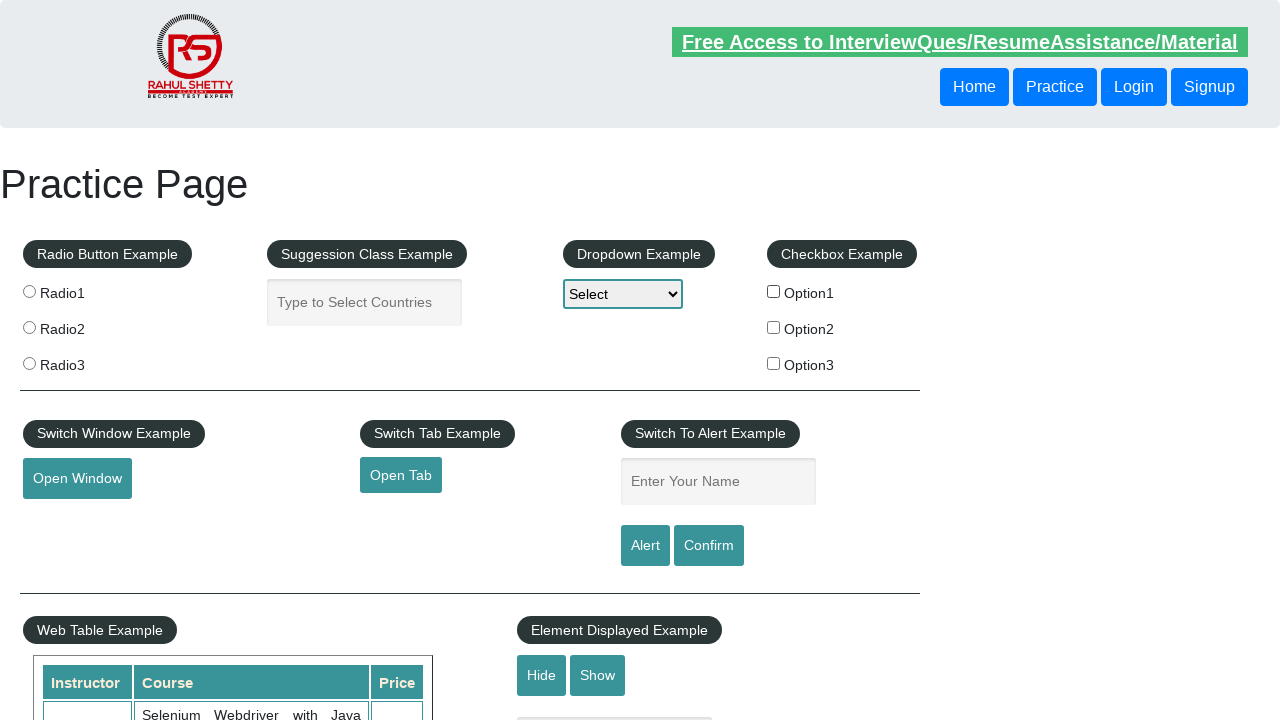

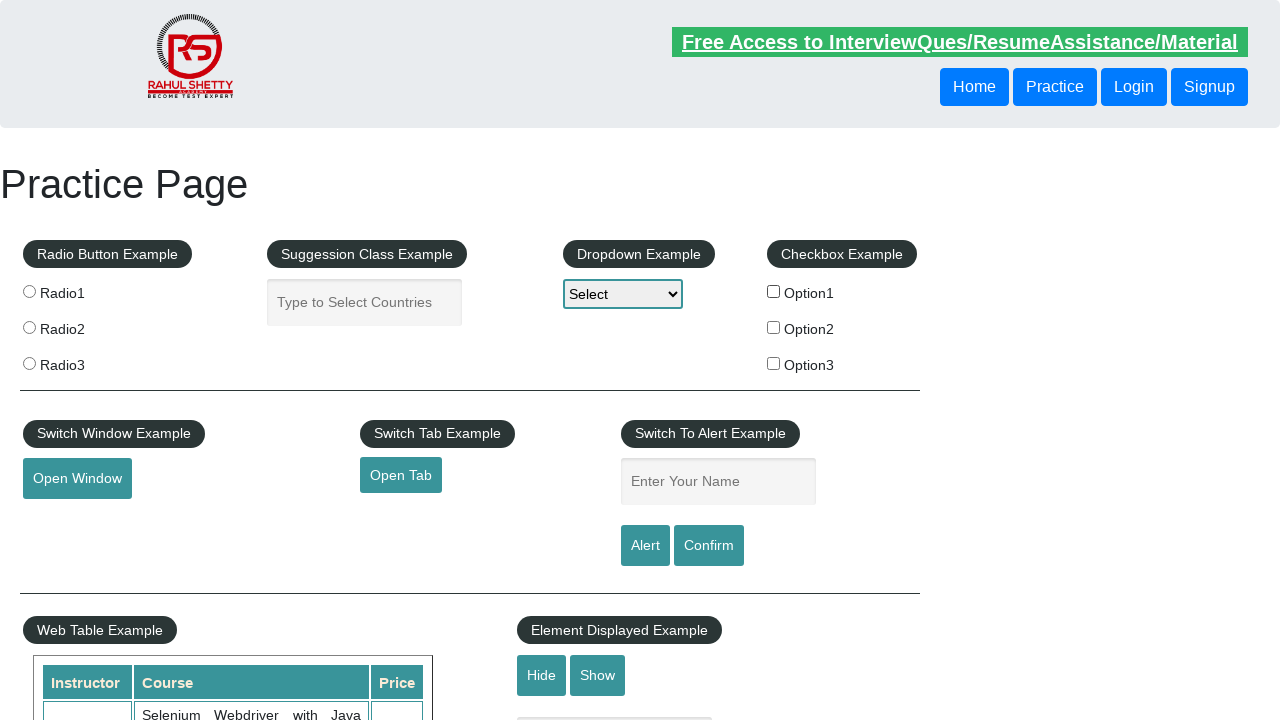